Tests a math puzzle form by reading a value from the page, calculating the result using a logarithmic formula, filling in the answer, checking a checkbox, selecting a radio button, and submitting the form.

Starting URL: http://suninjuly.github.io/math.html

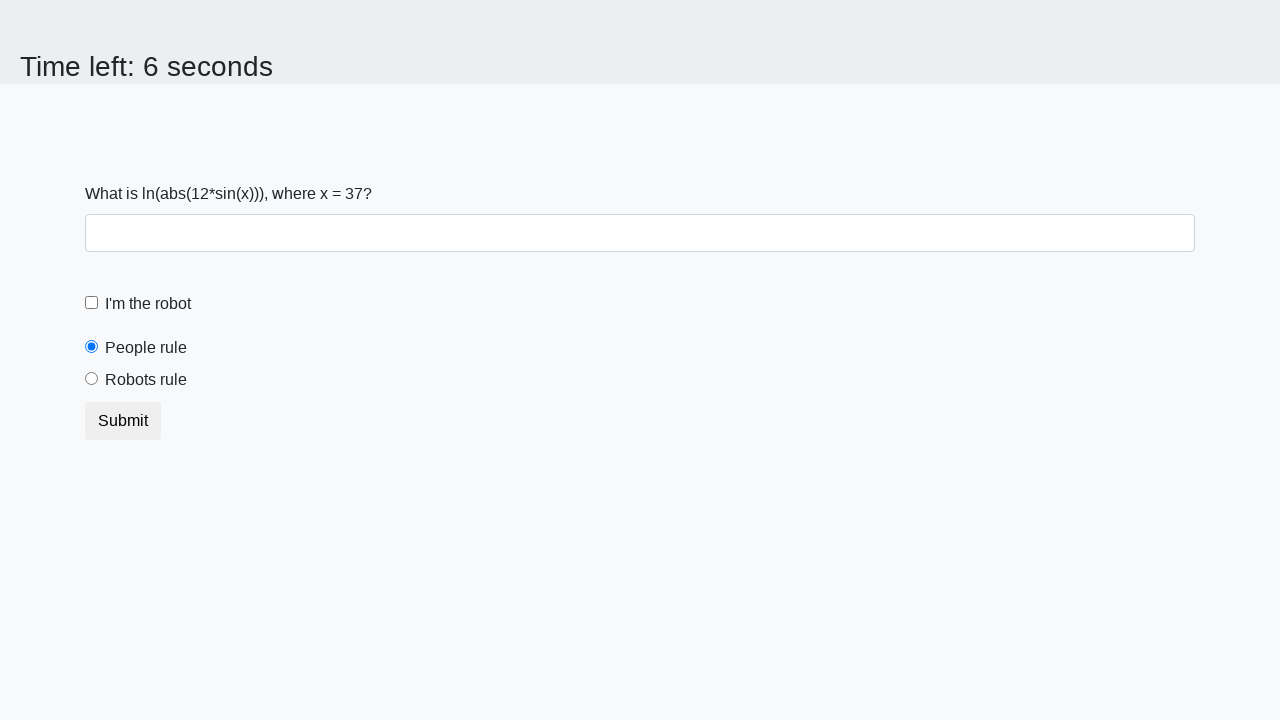

Located the x value input element
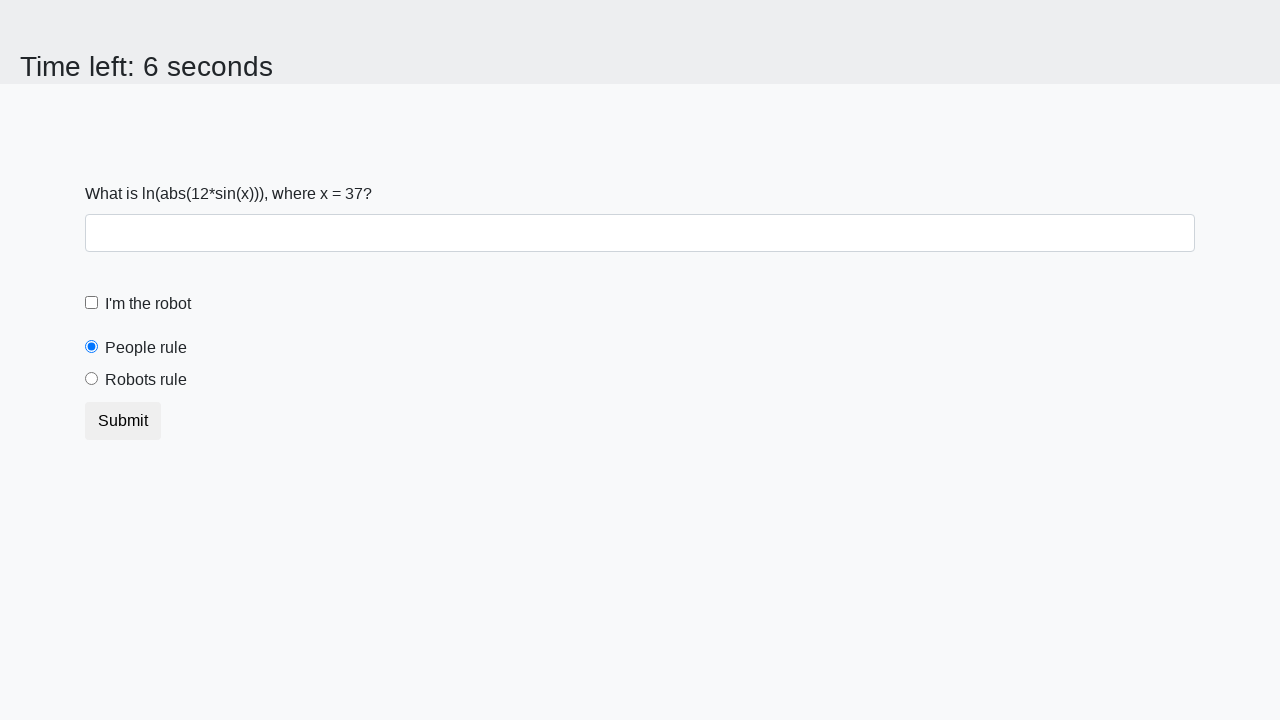

Retrieved x value from page
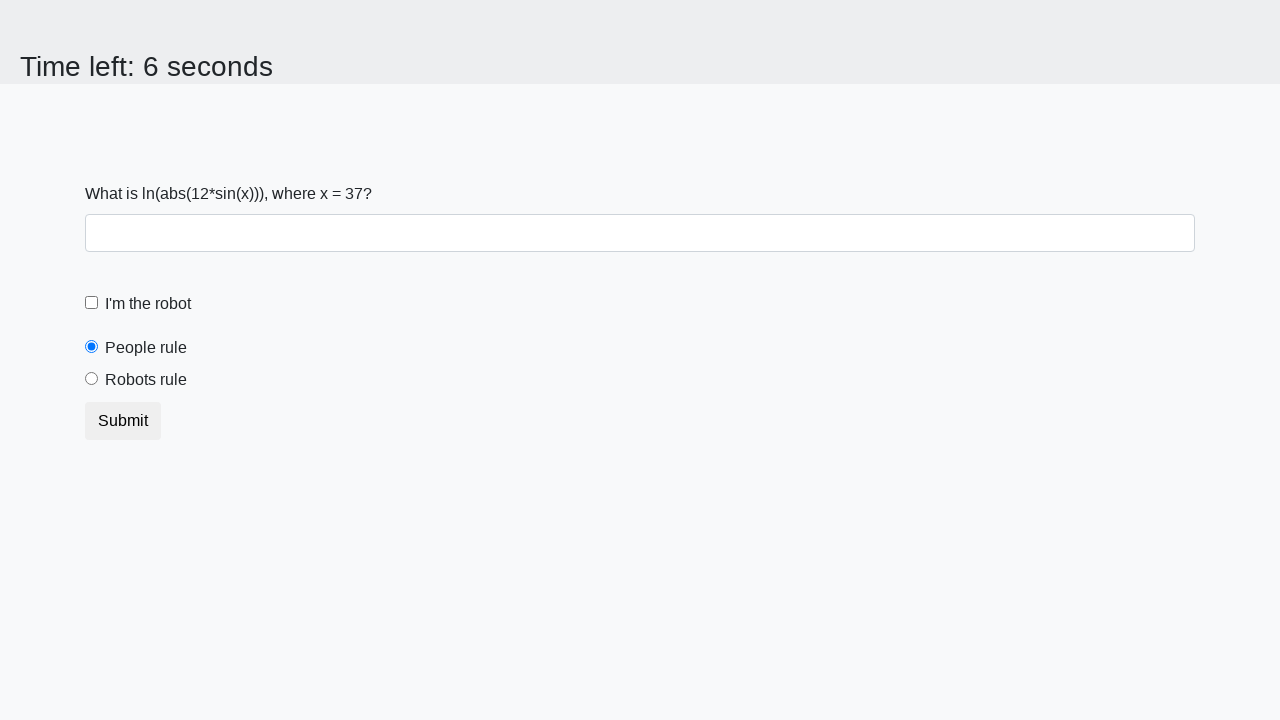

Parsed x value as integer: 37
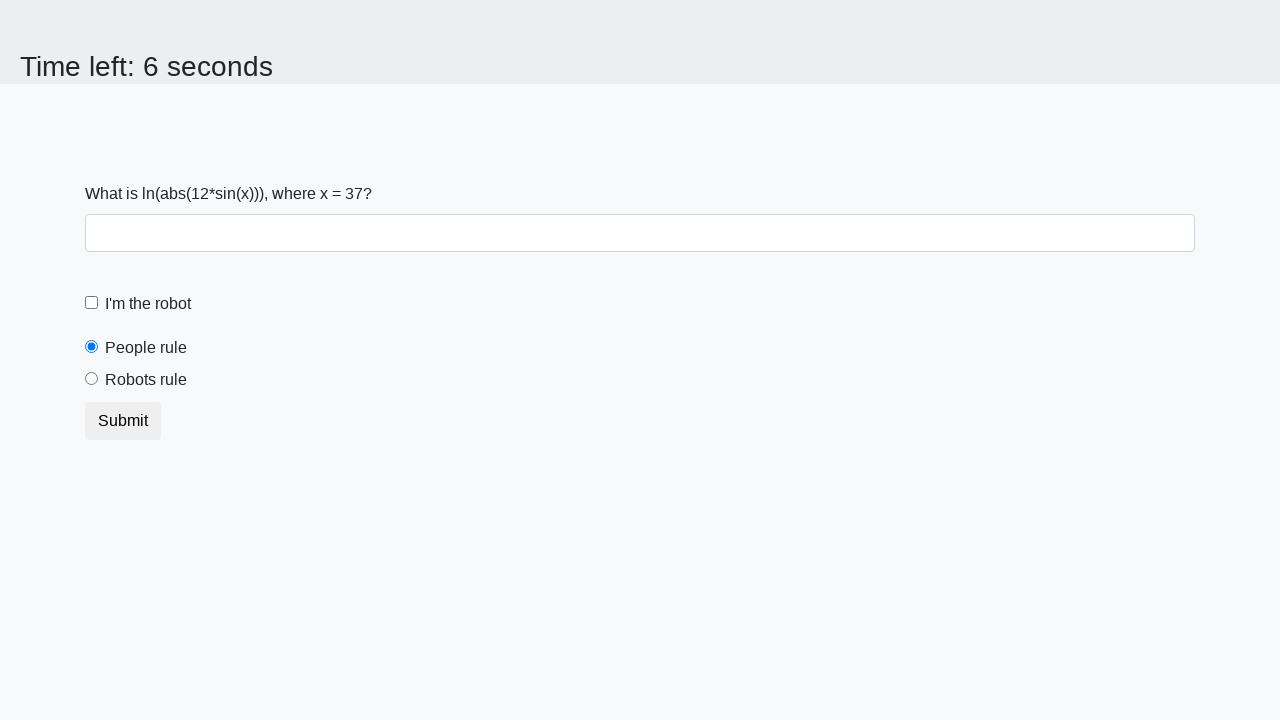

Calculated logarithmic answer using formula: 2.0441326553823185
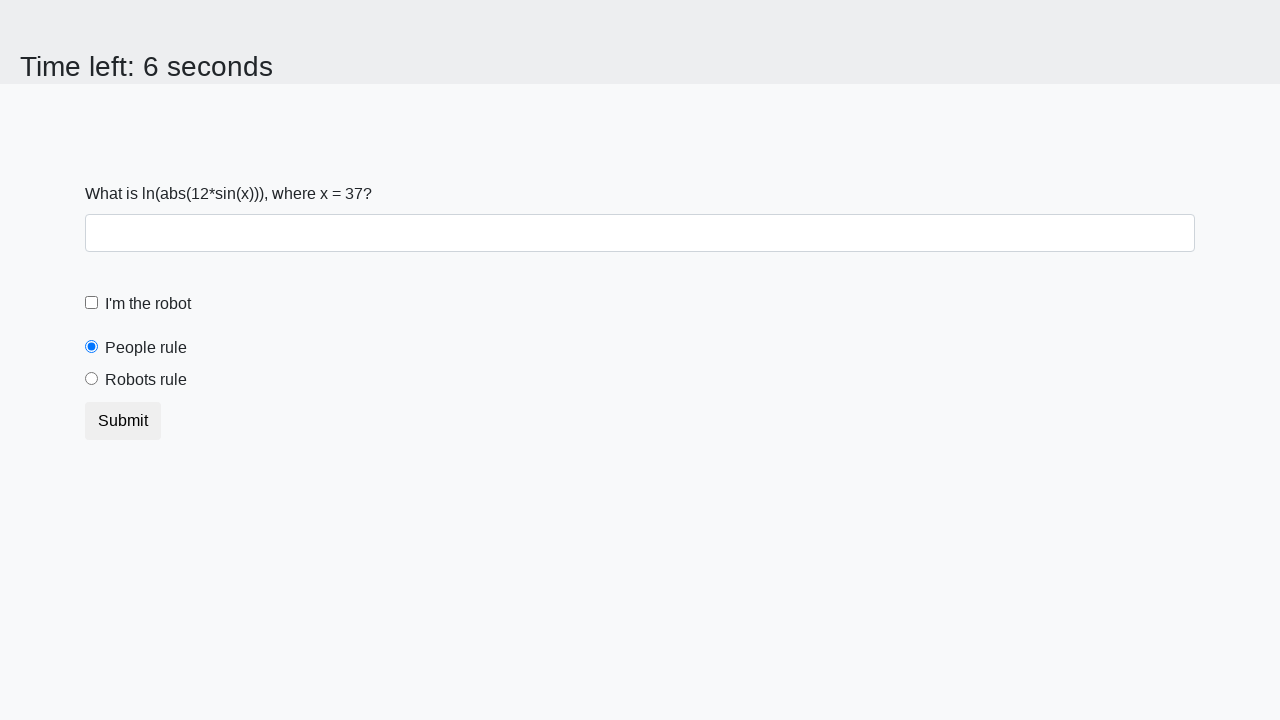

Filled answer field with calculated result on #answer
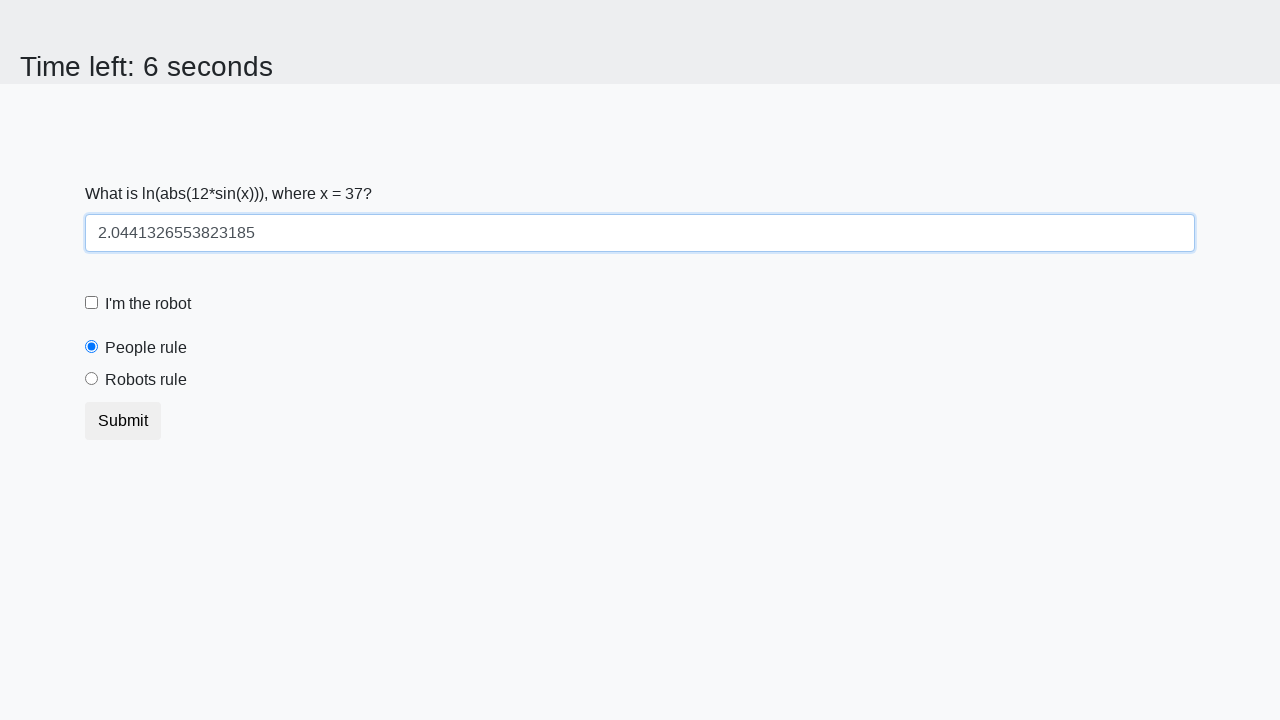

Clicked robot checkbox at (148, 304) on label[for='robotCheckbox']
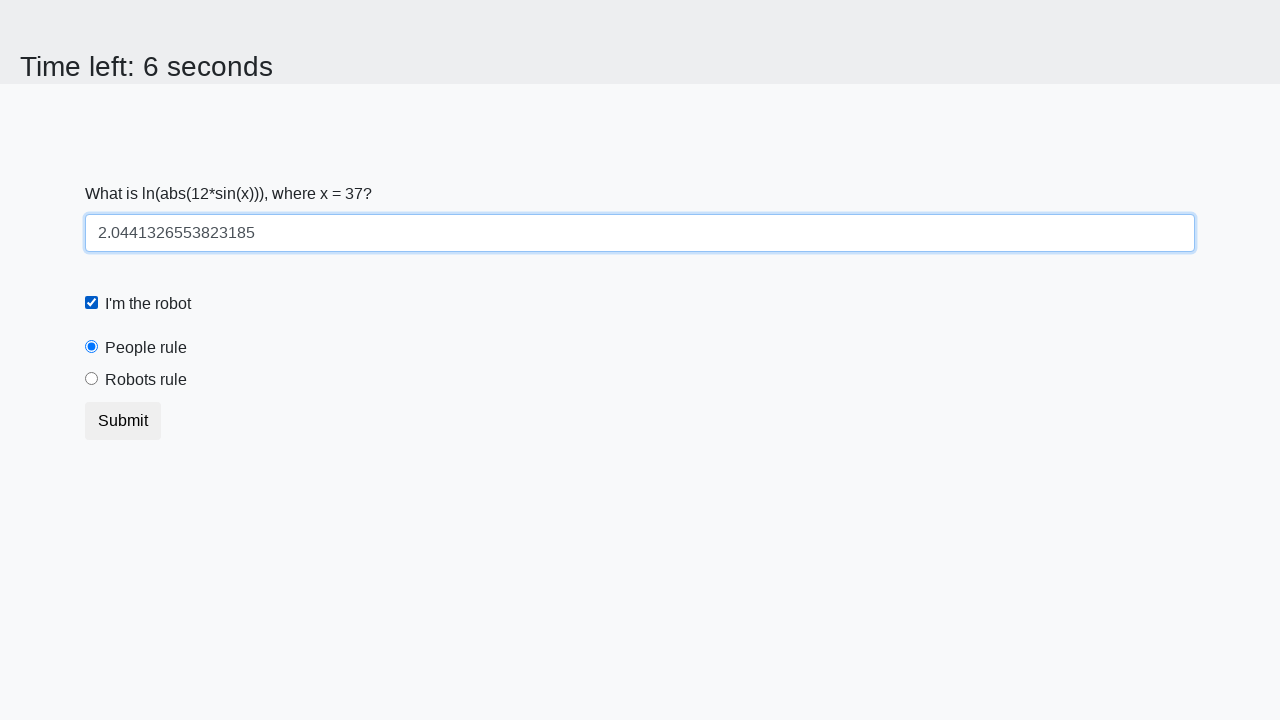

Clicked 'robots rule' radio button at (146, 380) on label[for='robotsRule']
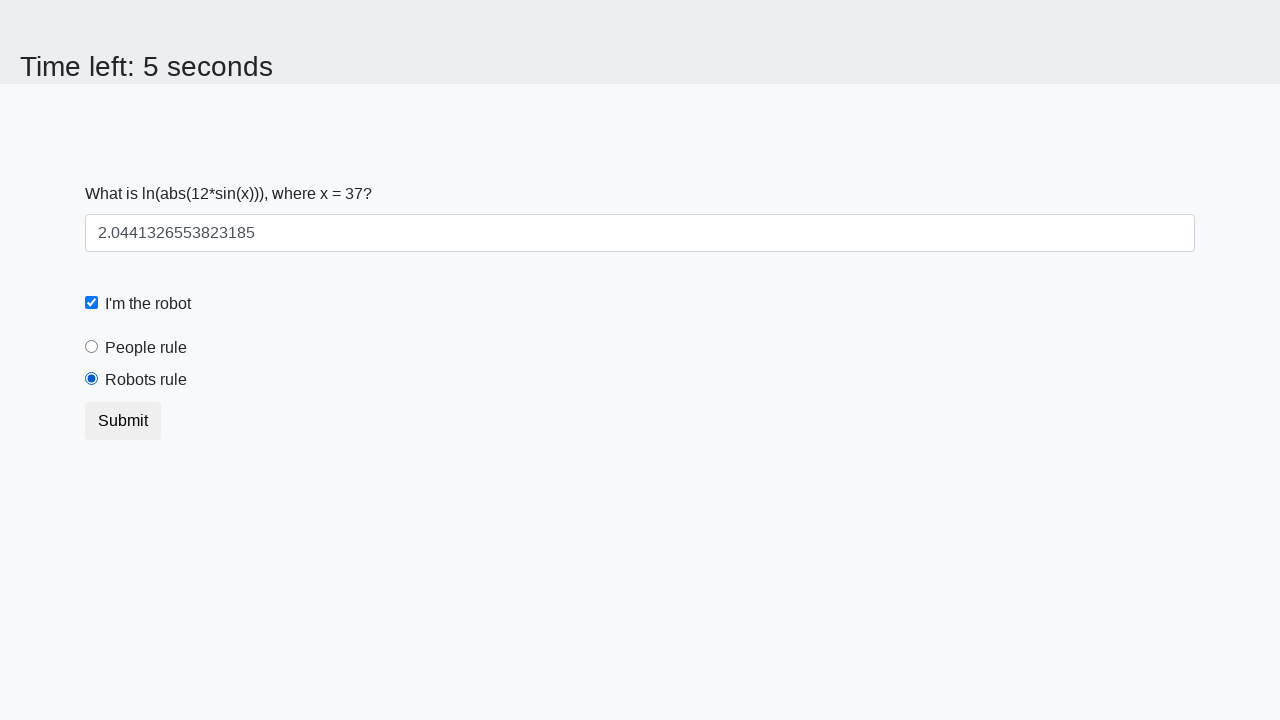

Submitted the math puzzle form at (123, 421) on button.btn
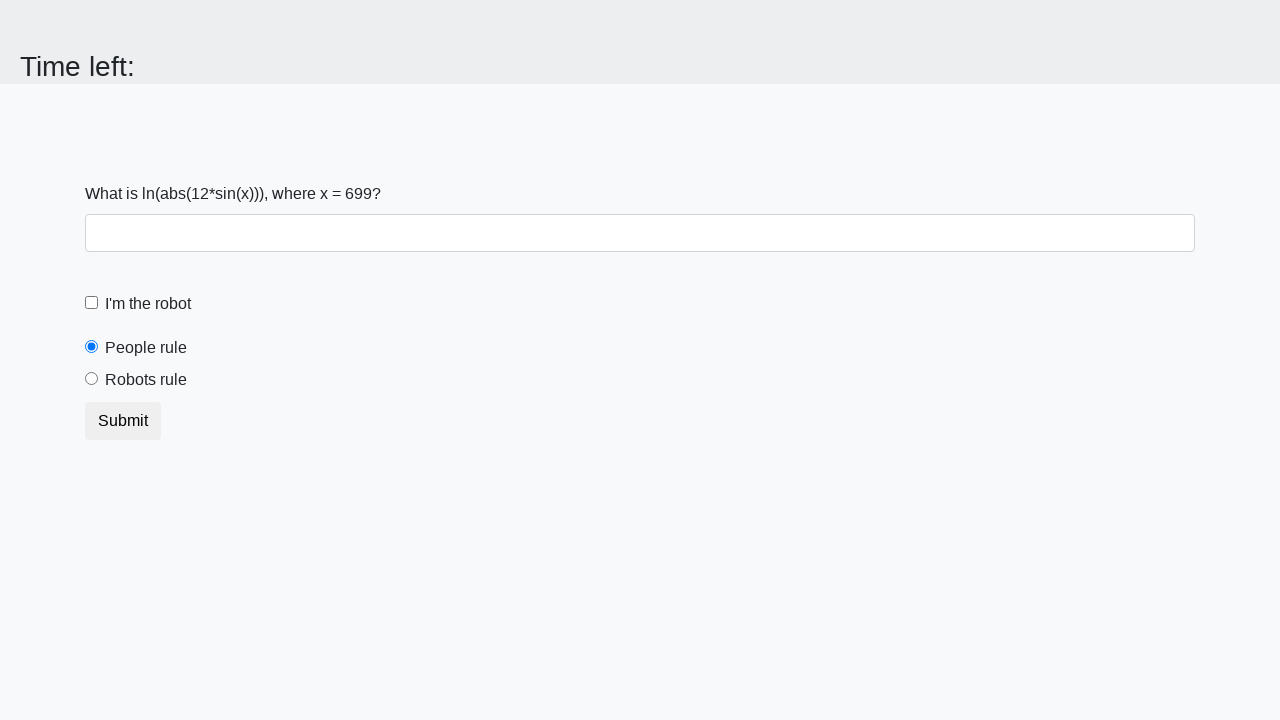

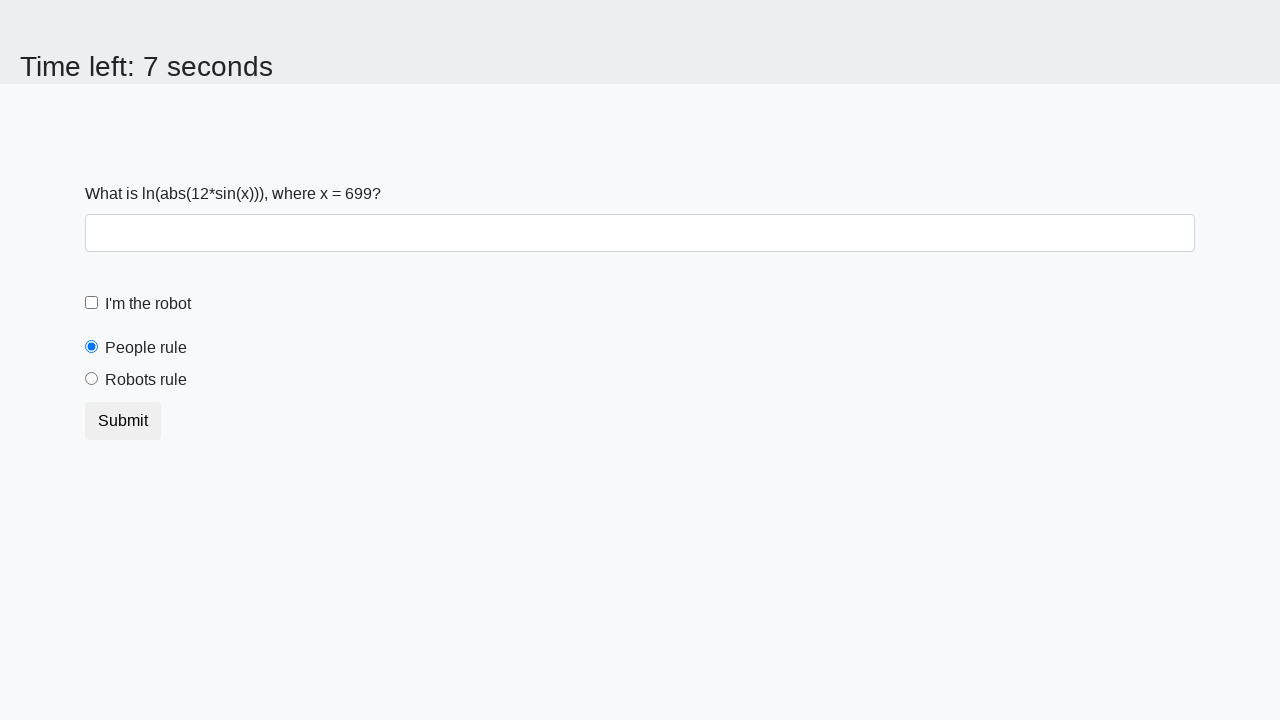